Tests JavaScript prompt dialog by clicking prompt button, entering text, and dismissing the dialog

Starting URL: https://the-internet.herokuapp.com/javascript_alerts

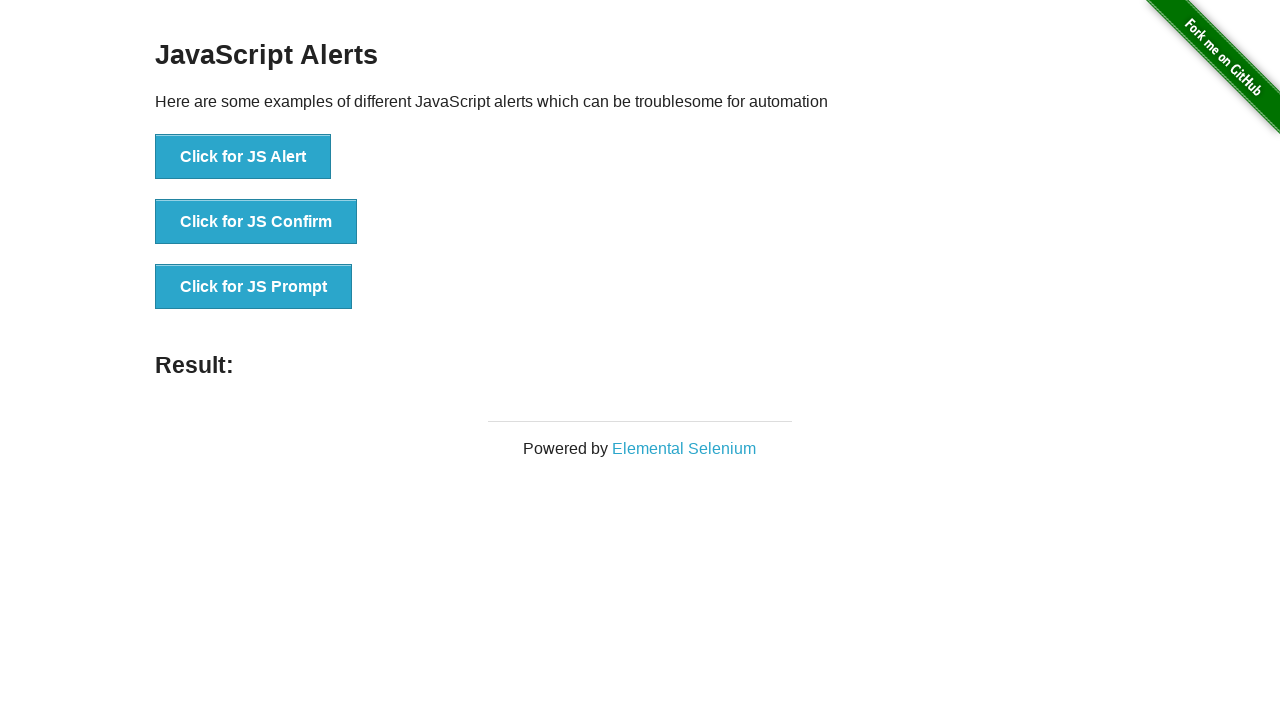

Set up dialog handler to accept prompt with text 'Rafi is a good man'
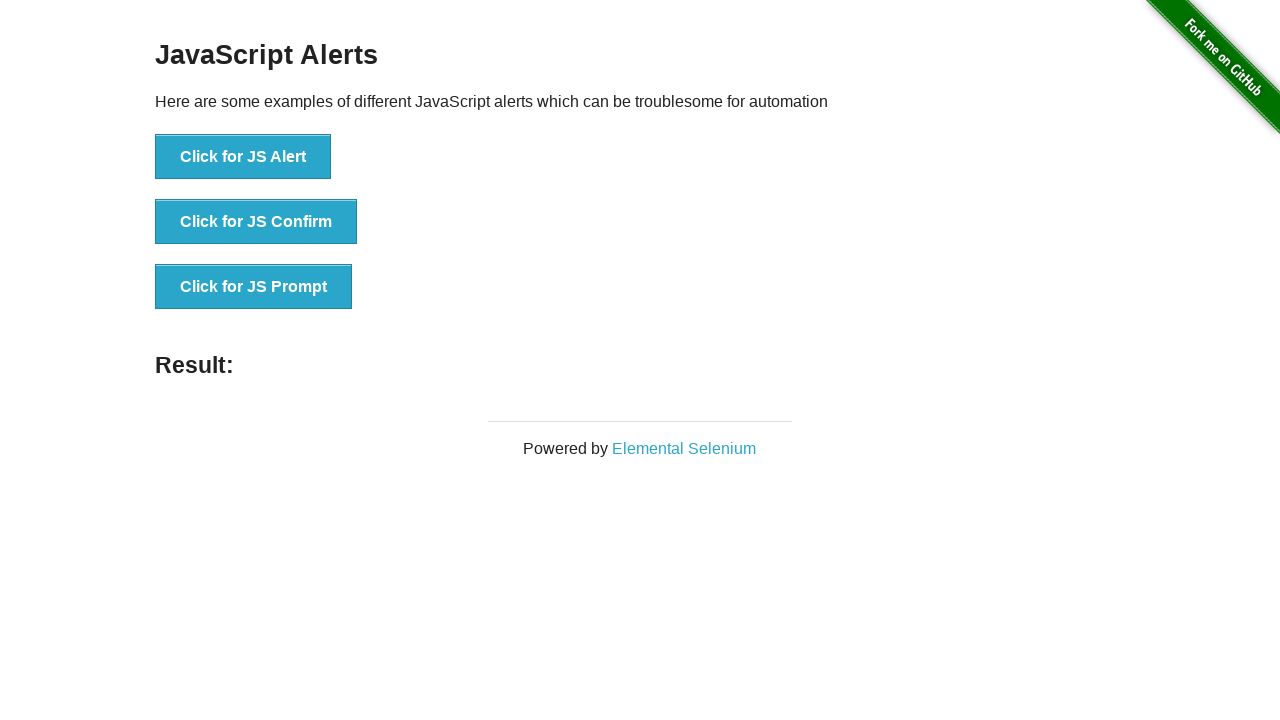

Clicked button to trigger JavaScript prompt dialog at (254, 287) on xpath=//button[text()='Click for JS Prompt']
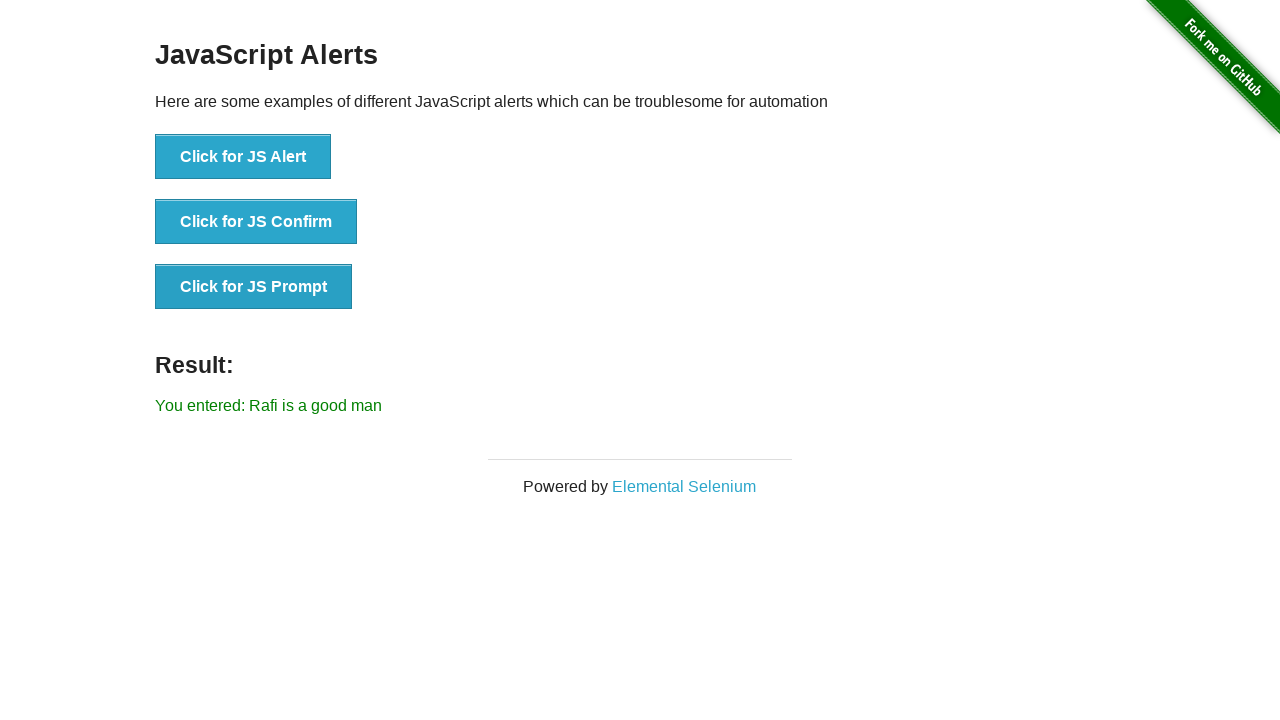

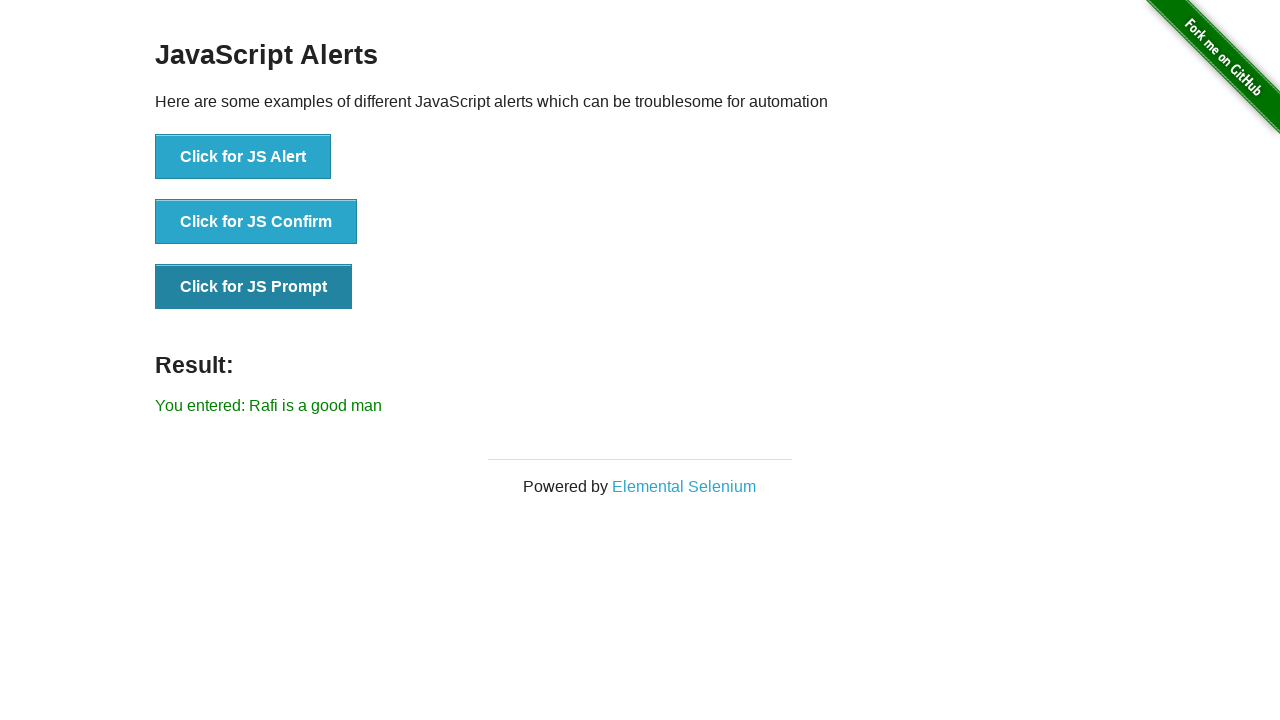